Tests closing a modal popup on the entry ad page by clicking the modal footer close button

Starting URL: http://the-internet.herokuapp.com/entry_ad

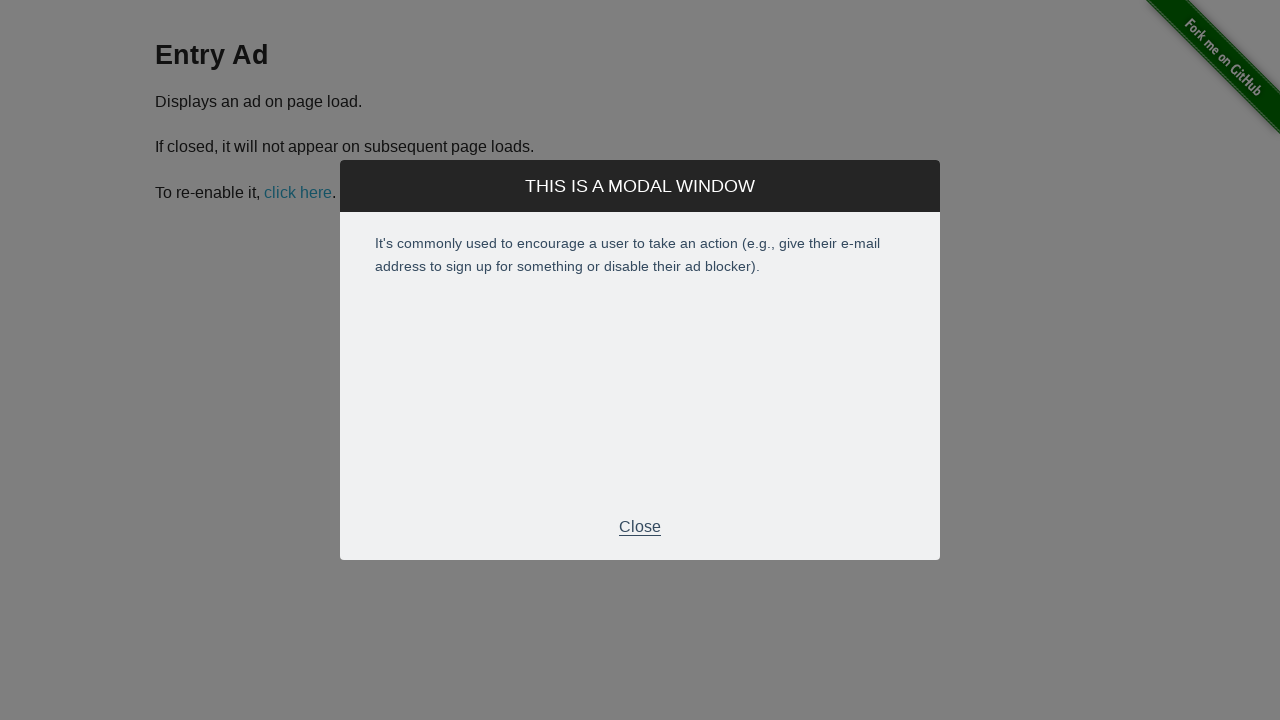

Entry ad modal appeared and loaded
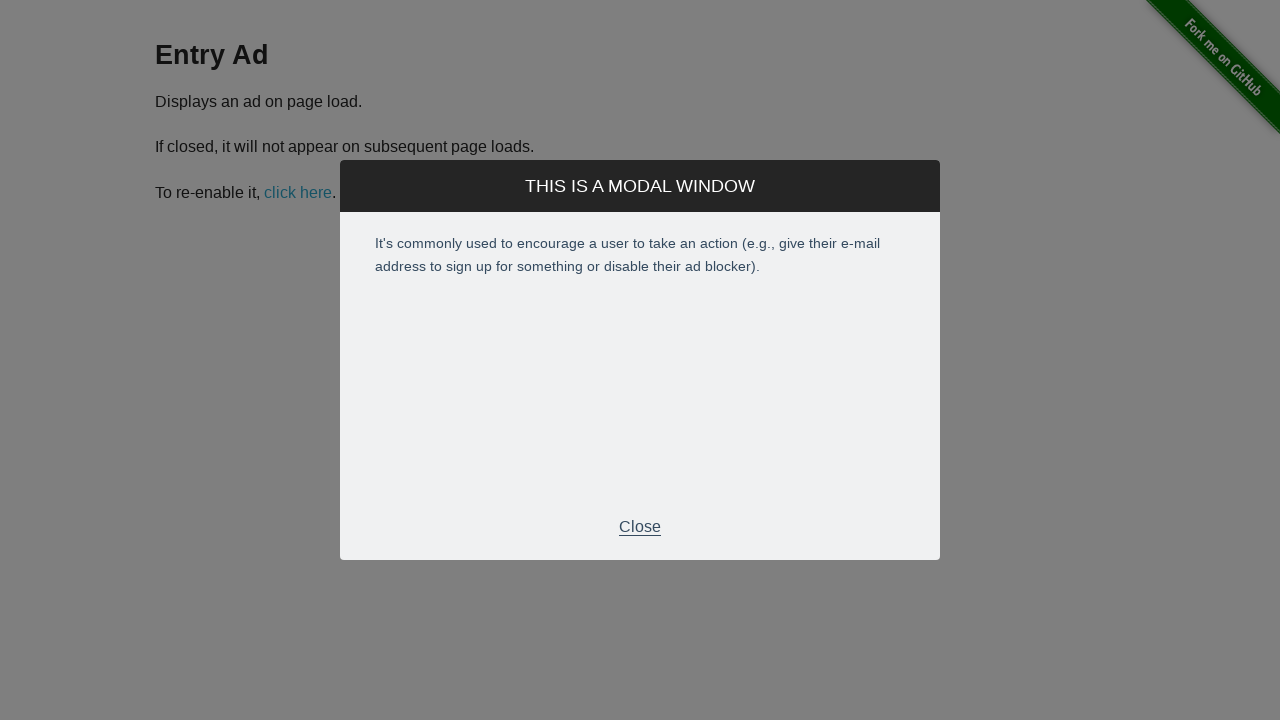

Clicked modal footer close button to dismiss the entry ad modal at (640, 527) on div.modal-footer
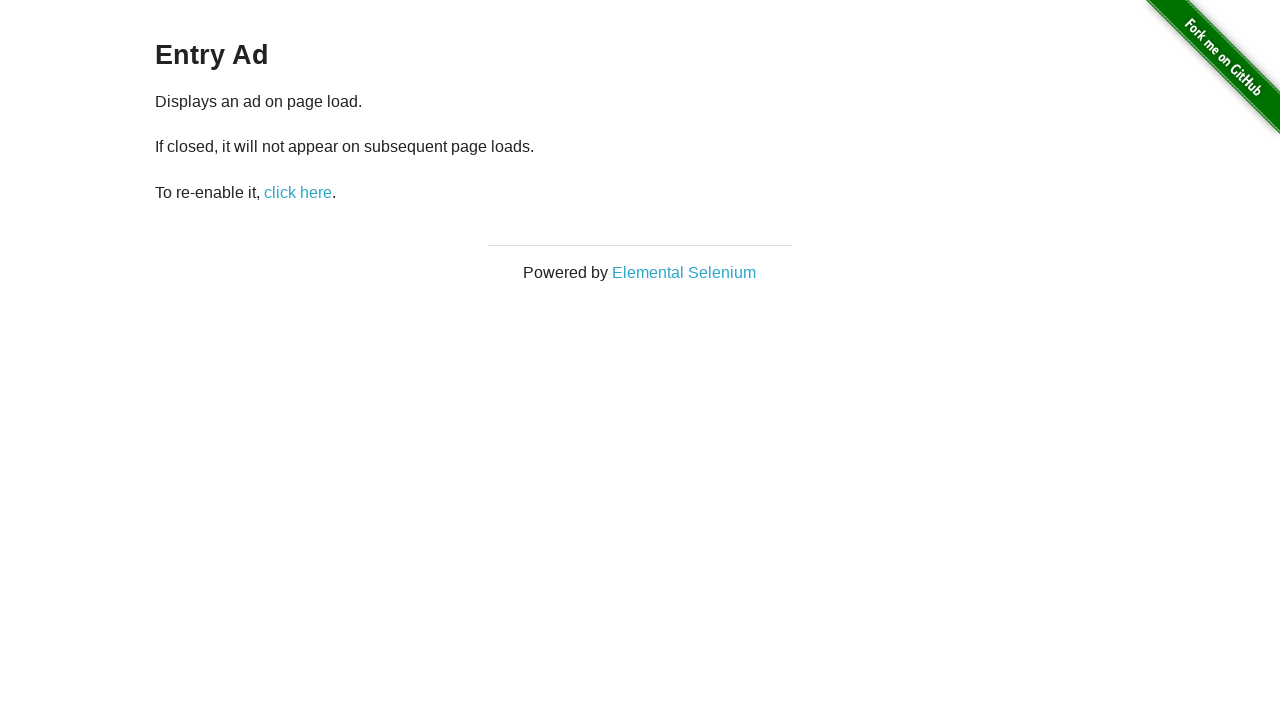

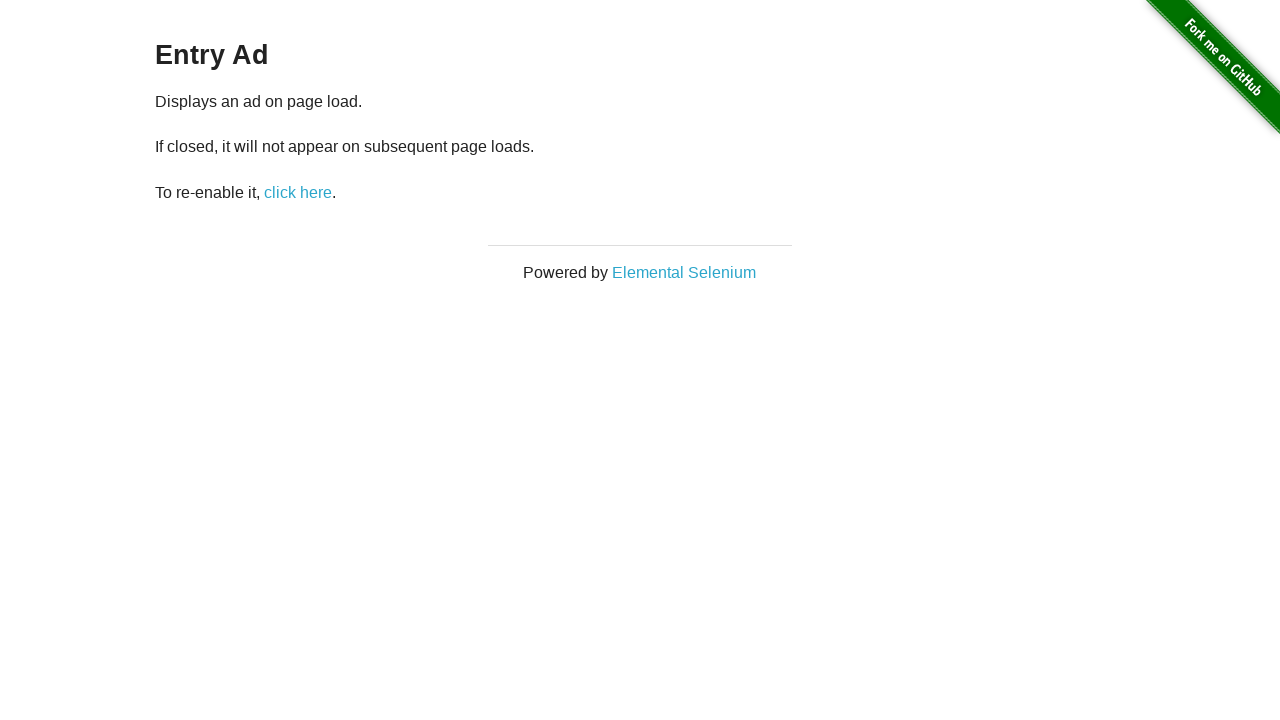